Tests list selectable functionality by clicking items, performing multi-selection with Ctrl+Click, and deselecting items

Starting URL: https://demoqa.com/selectable

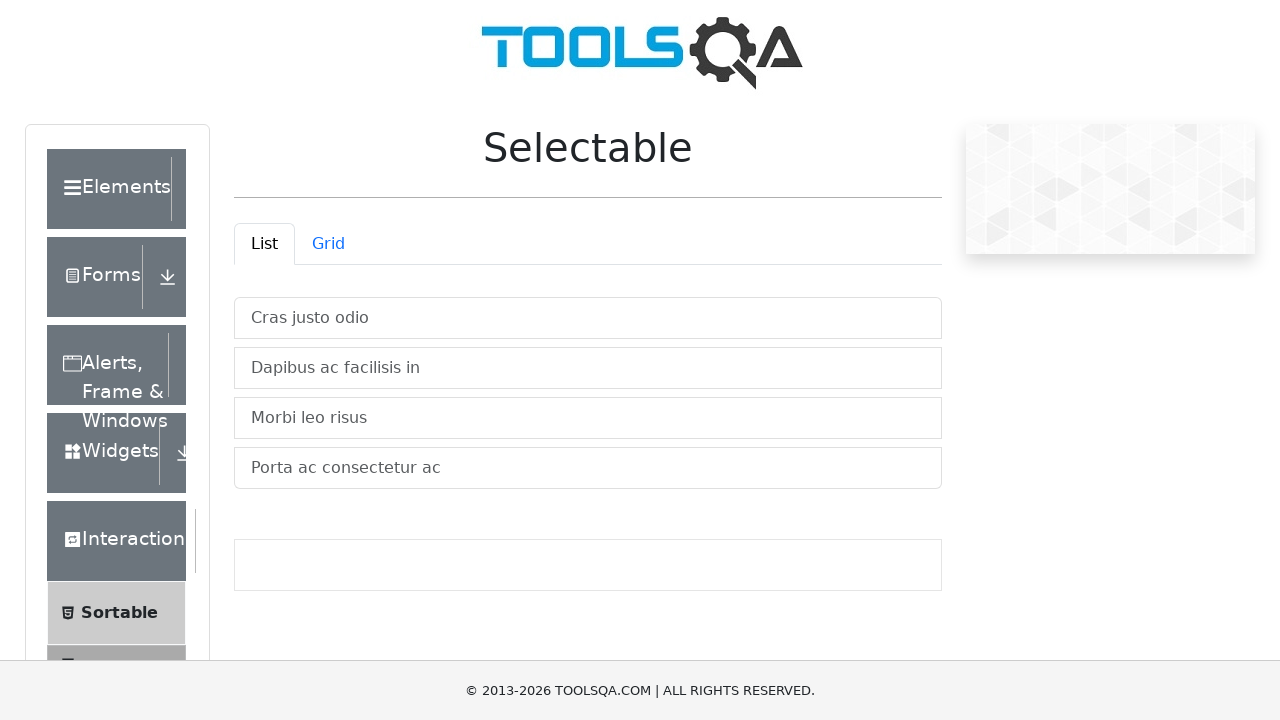

Retrieved all list items from the selectable list
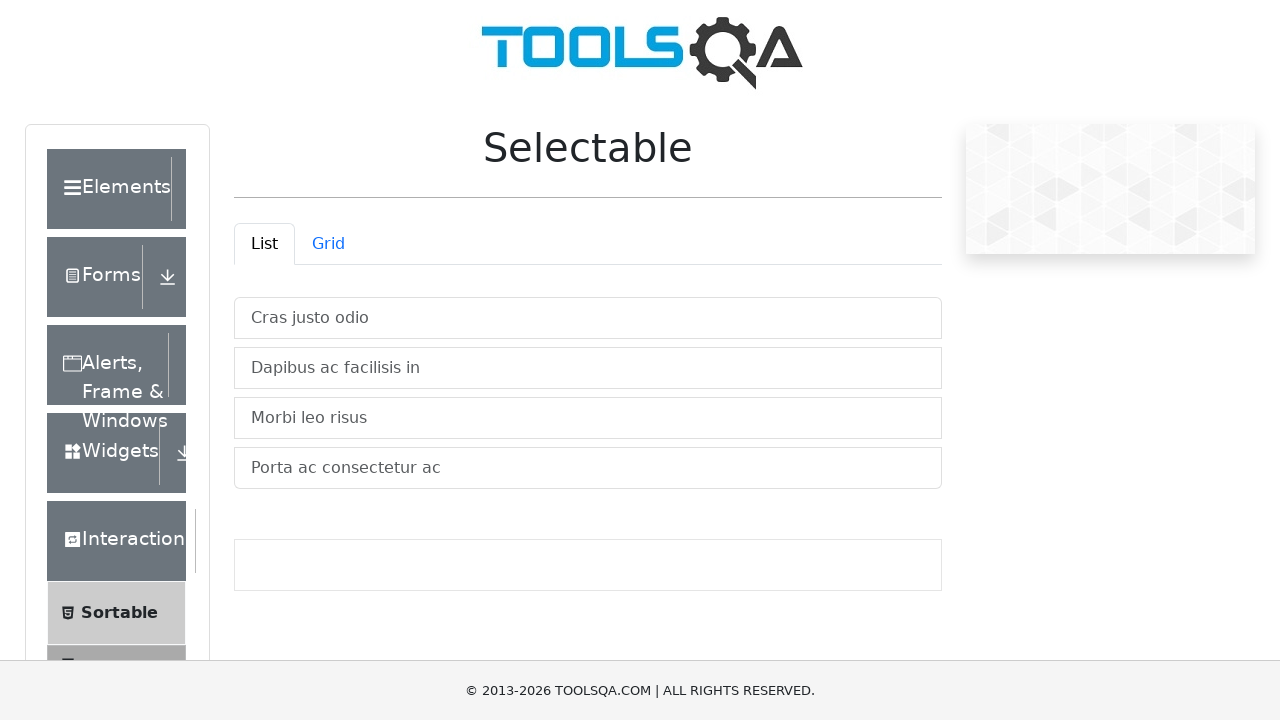

Clicked first list item to select it at (588, 318) on #demo-tabpane-list .list-group-item >> nth=0
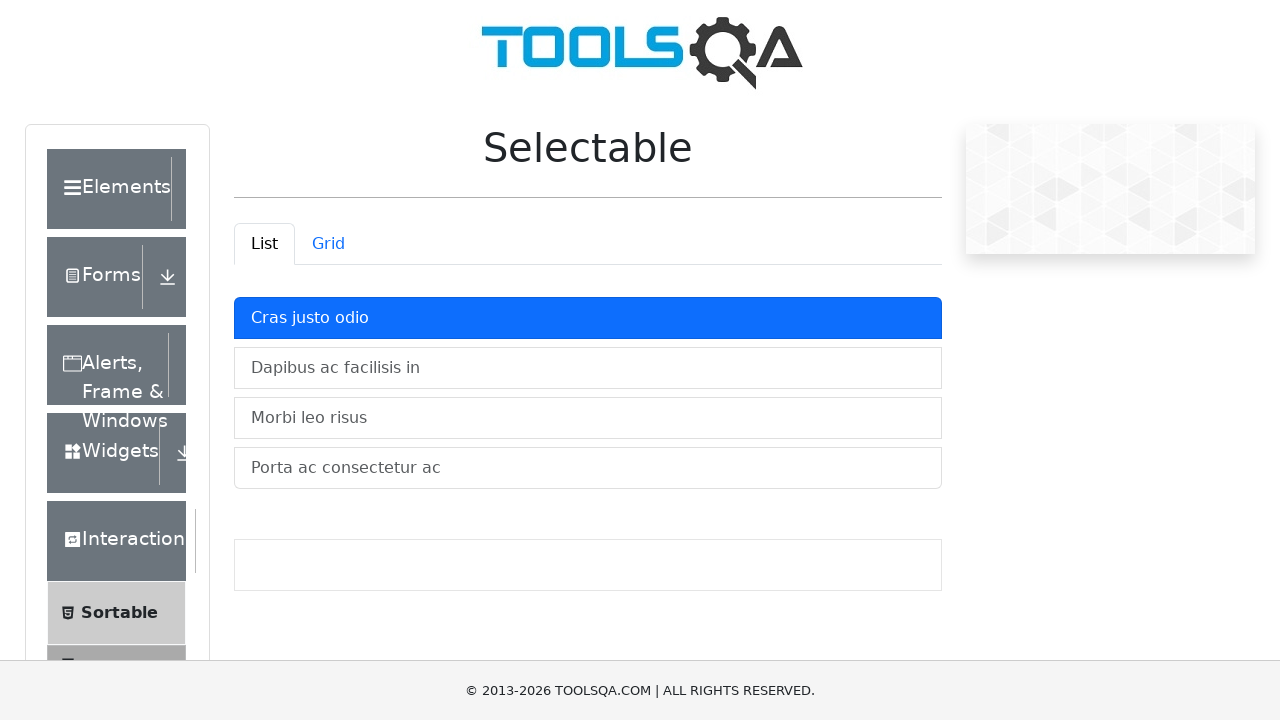

Pressed Control key for multi-selection
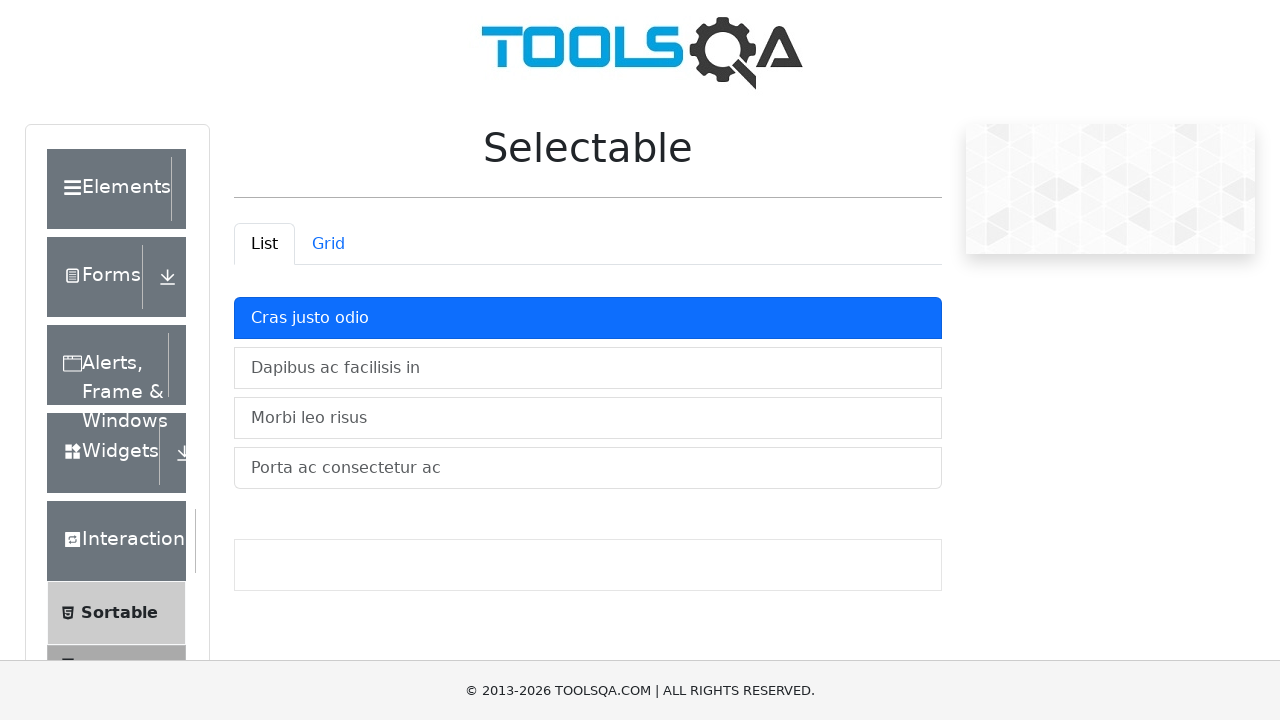

Ctrl+clicked third list item to add it to selection at (588, 418) on #demo-tabpane-list .list-group-item >> nth=2
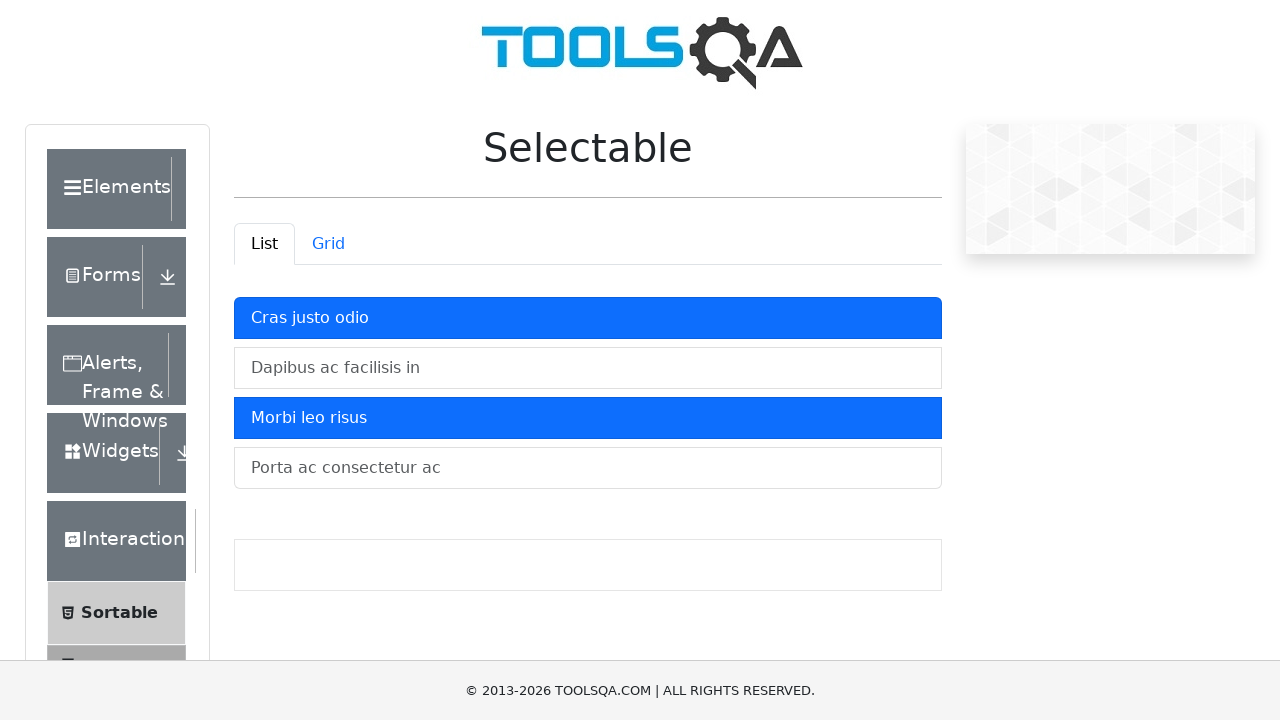

Released Control key after multi-selection
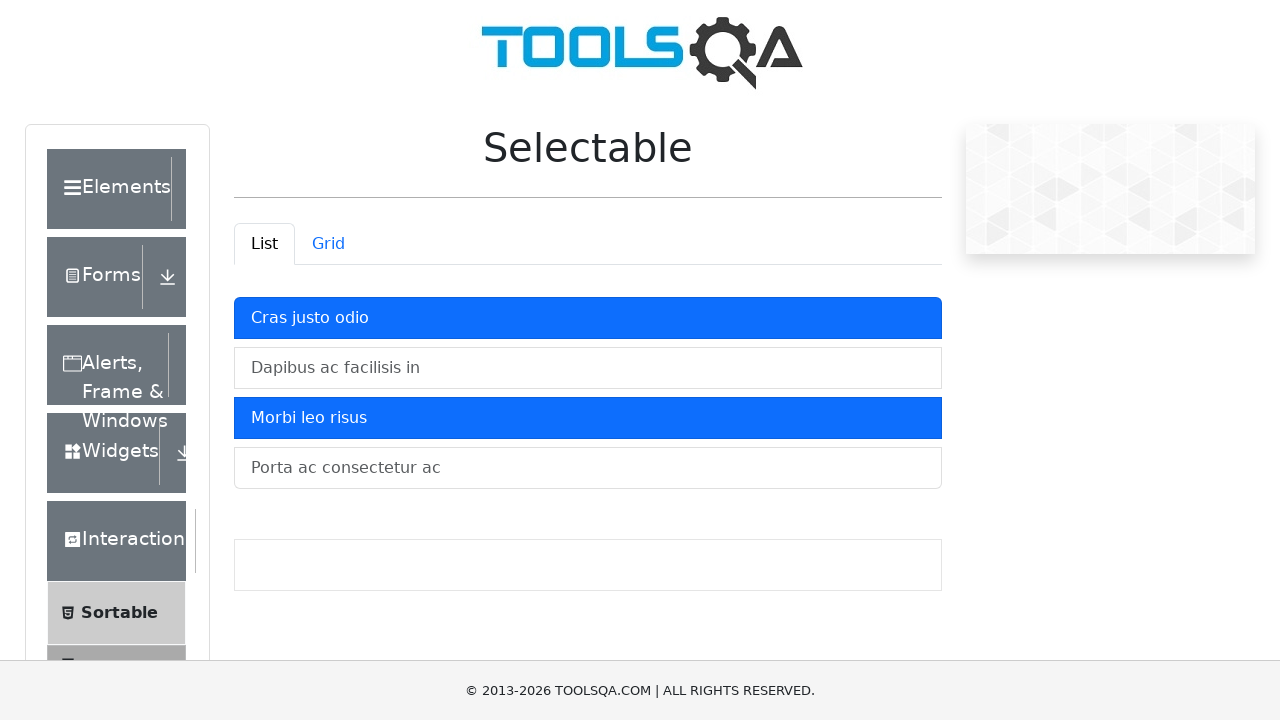

Clicked empty area in list panel to deselect all items at (588, 389) on #demo-tabpane-list
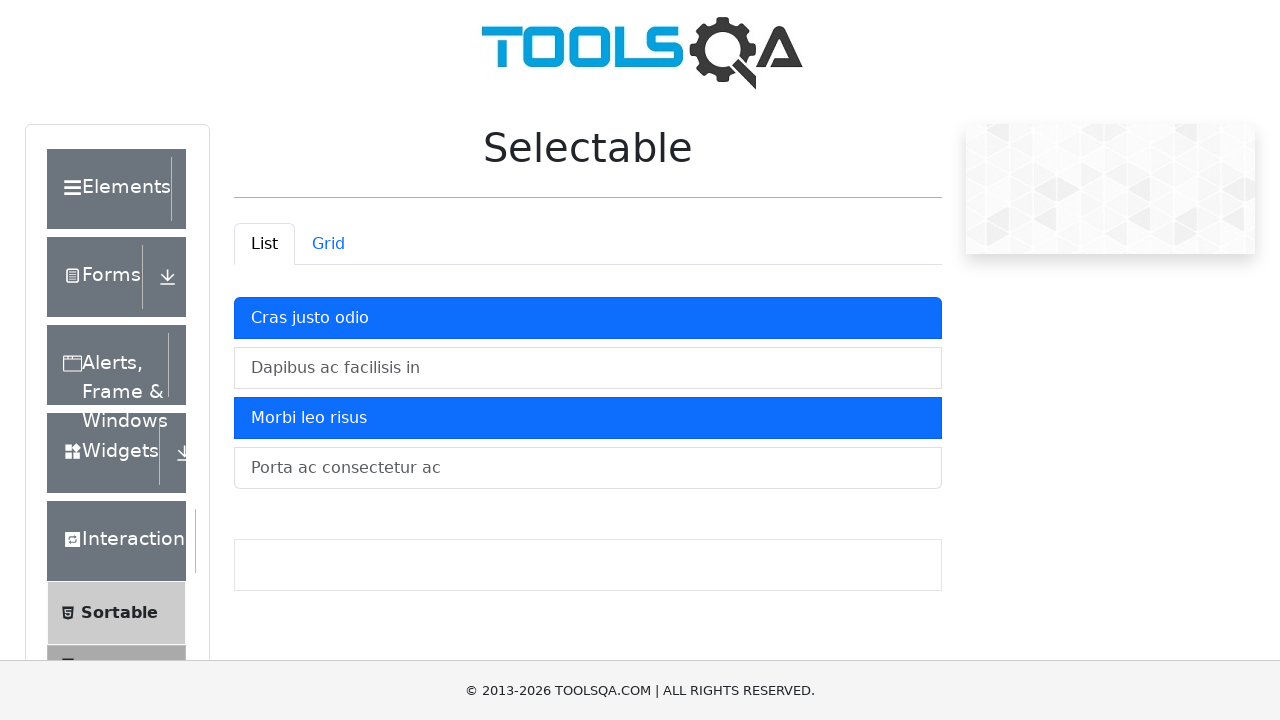

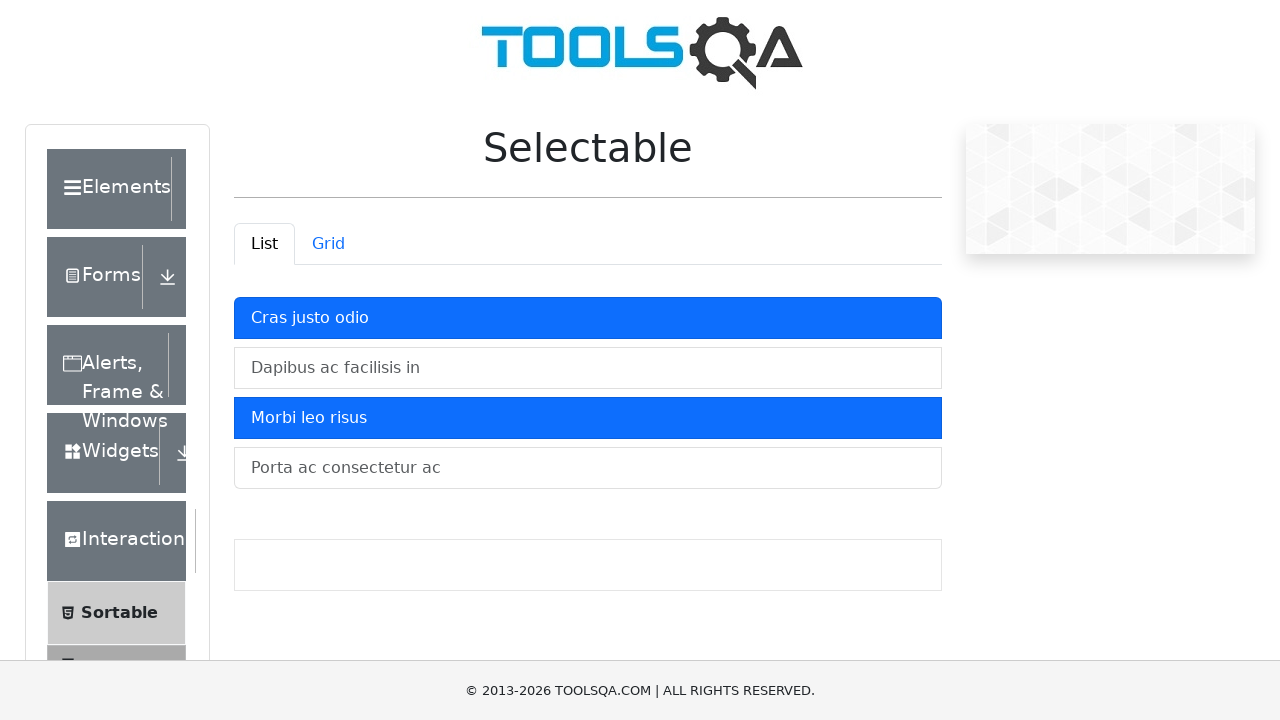